Tests iframe interaction by navigating to the IFrame page, reading a code from within an iframe, entering it in the verification field, and returning to menu

Starting URL: https://savkk.github.io/selenium-practice/

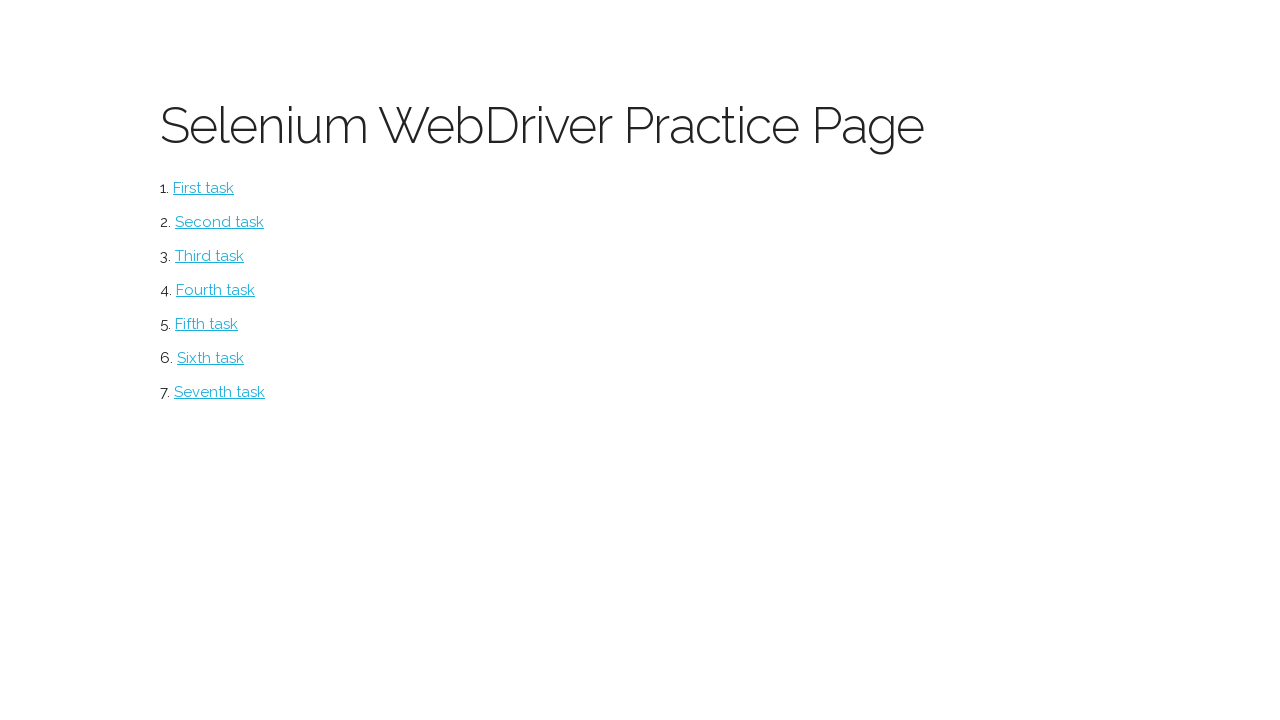

Clicked on the IFrame section link at (206, 324) on #iframe
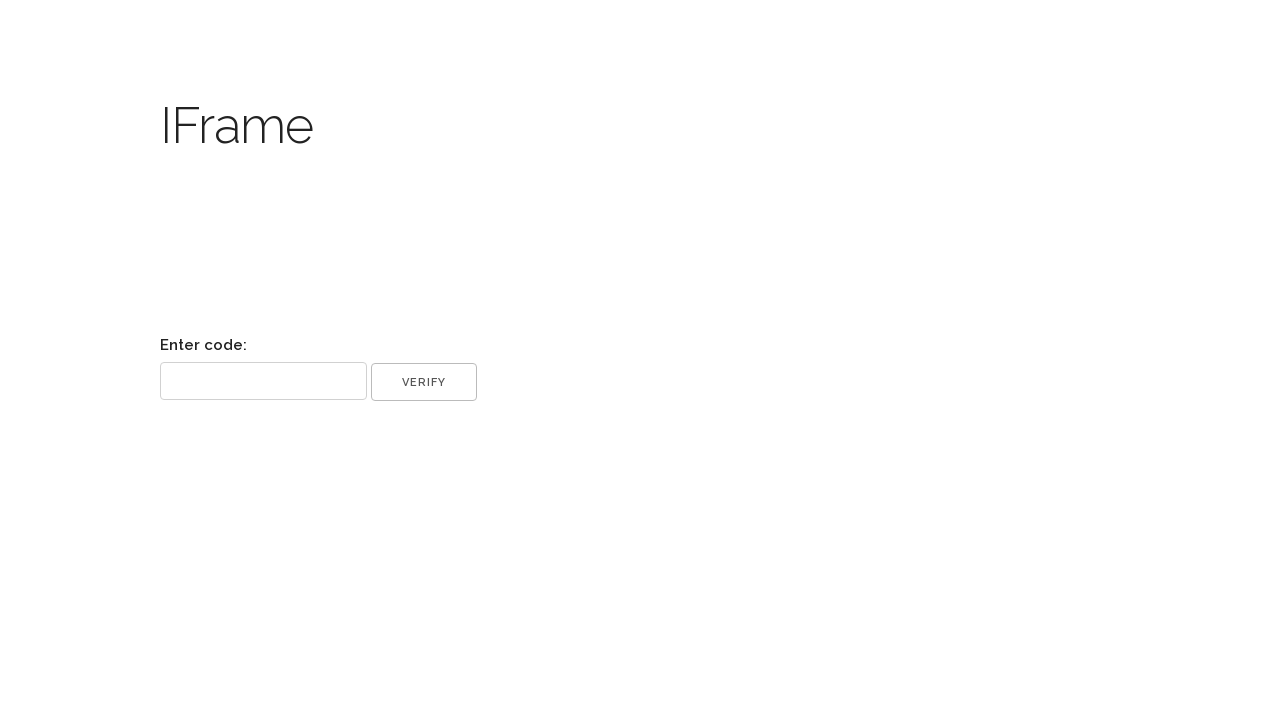

Located the iframe element
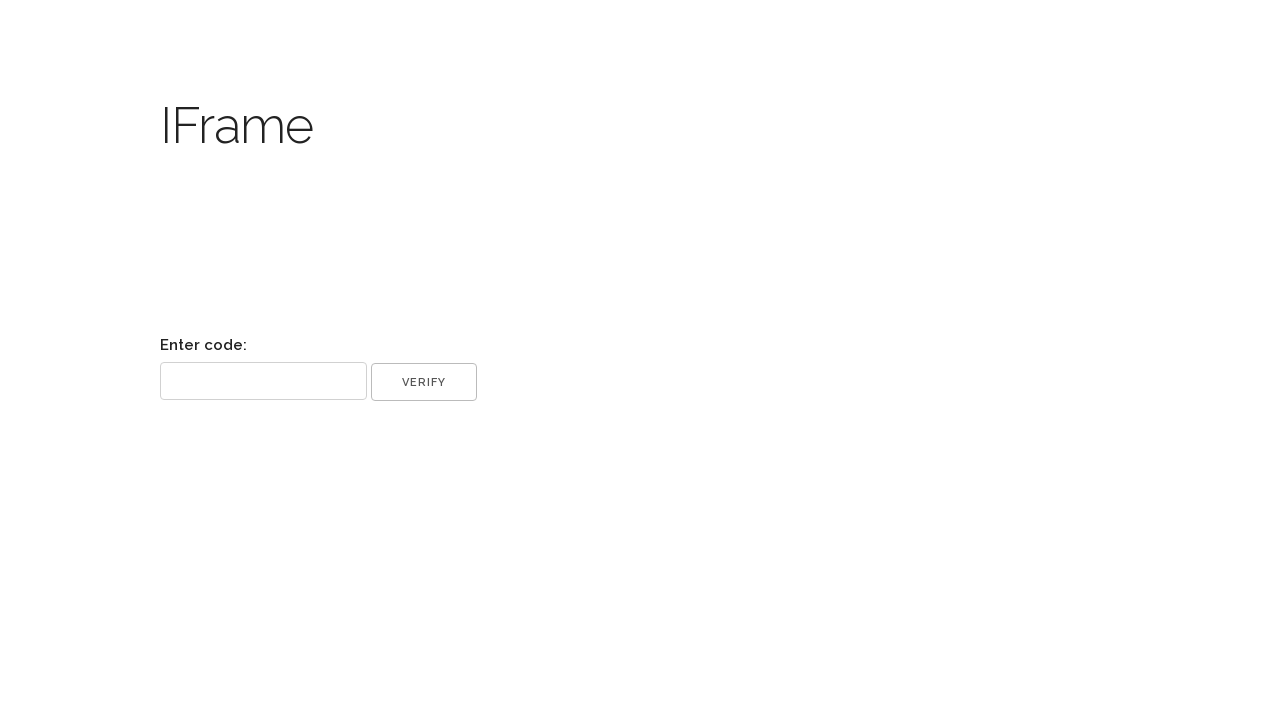

Retrieved code text from within the iframe
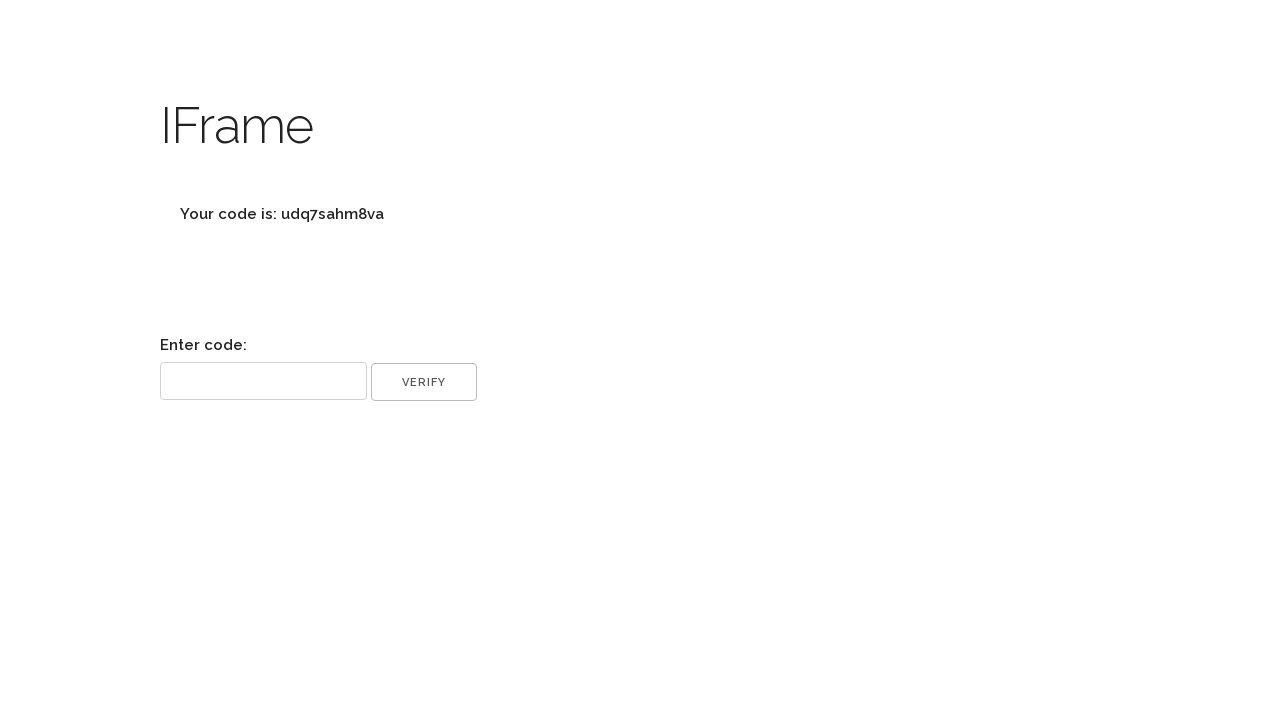

Extracted code from text: udq7sahm8va
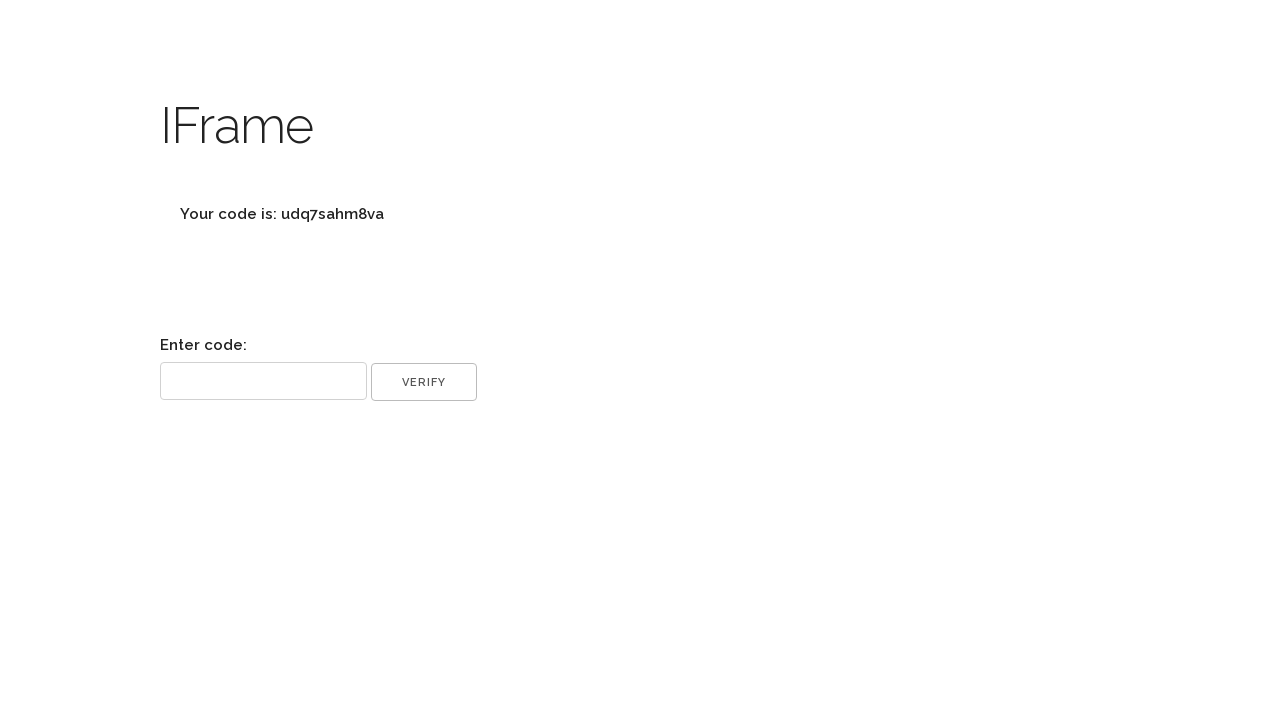

Filled verification code field with extracted code on input[name='code']
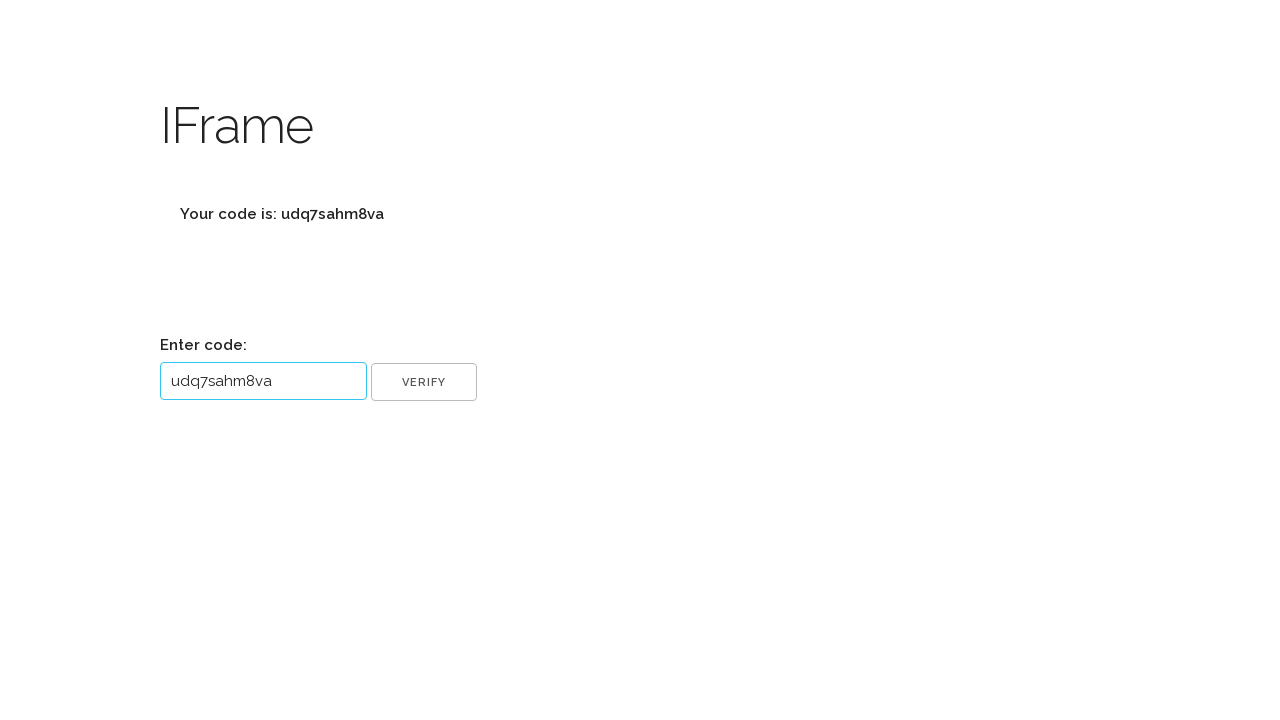

Clicked the verify button at (424, 382) on input[name='ok'][type='button']
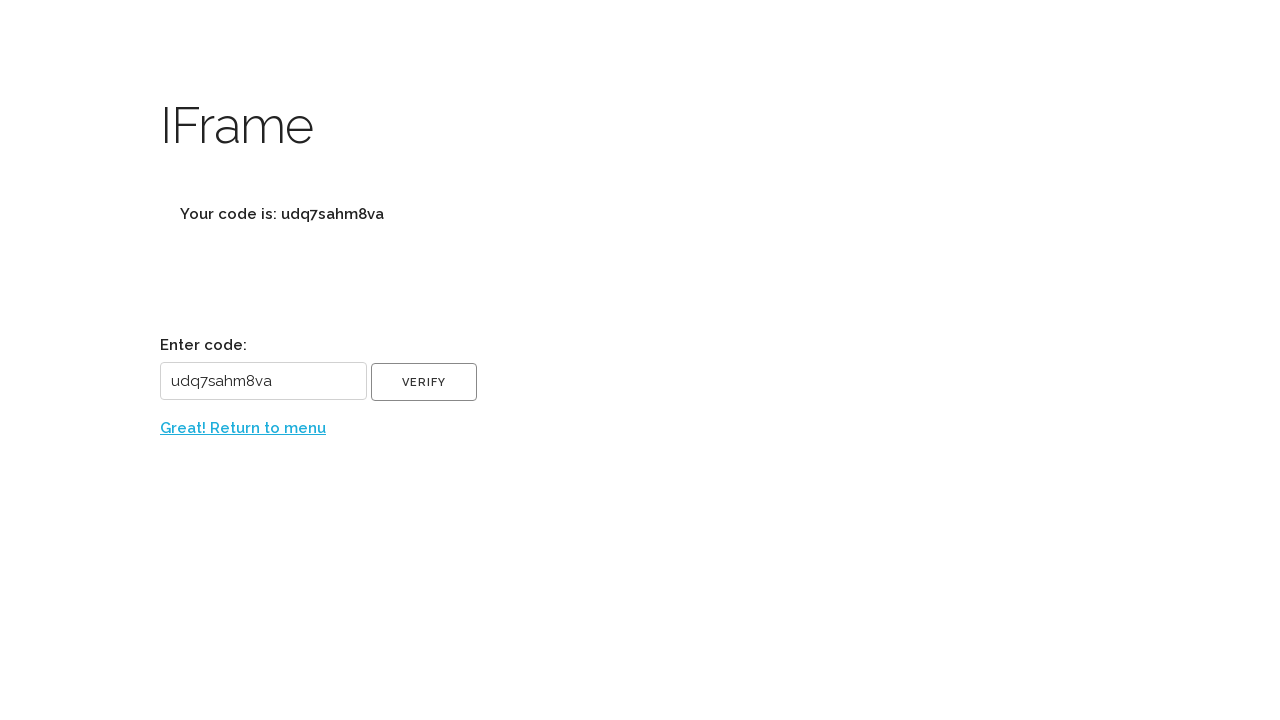

Verification result appeared
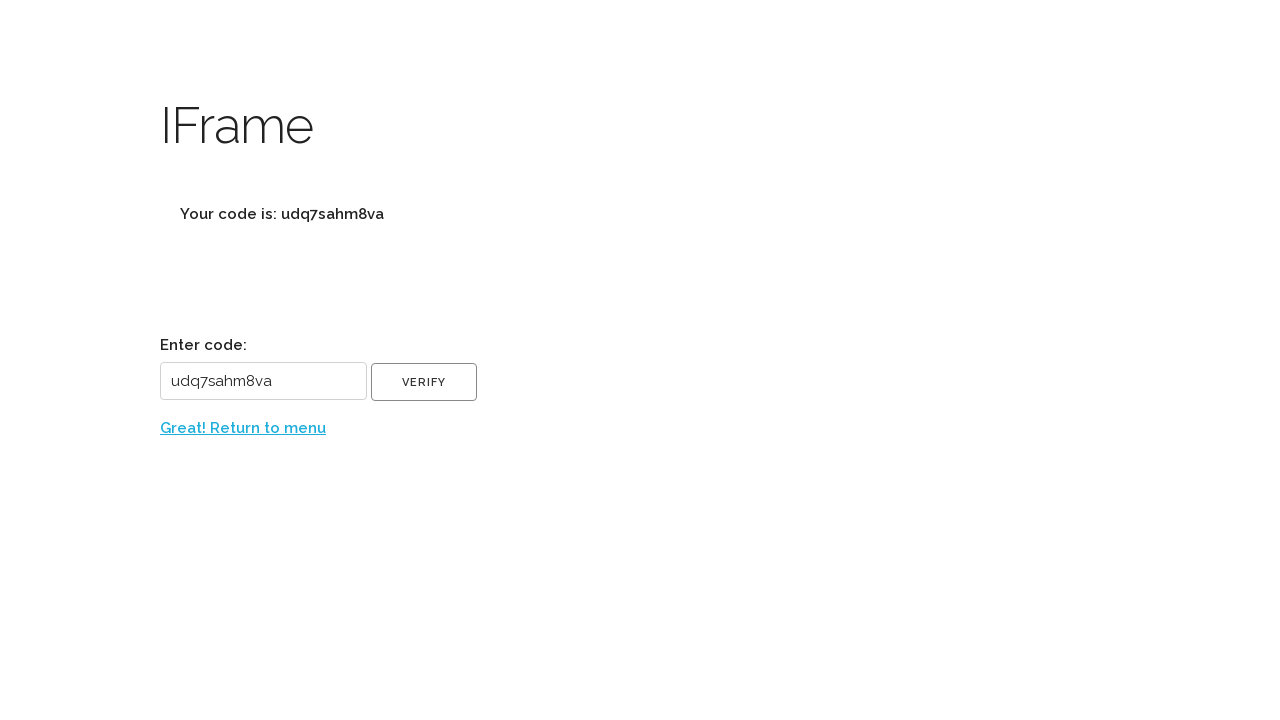

Clicked return to menu link at (243, 428) on xpath=//input[@name='ok']/following-sibling::label//a
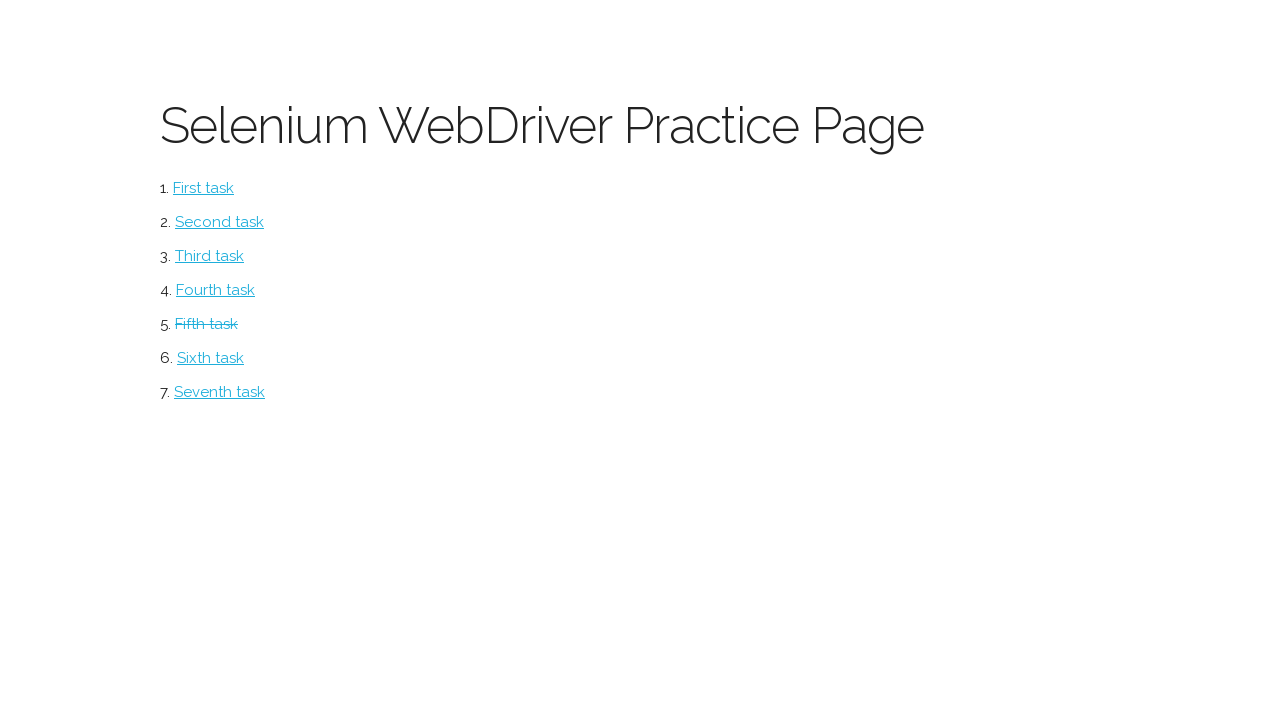

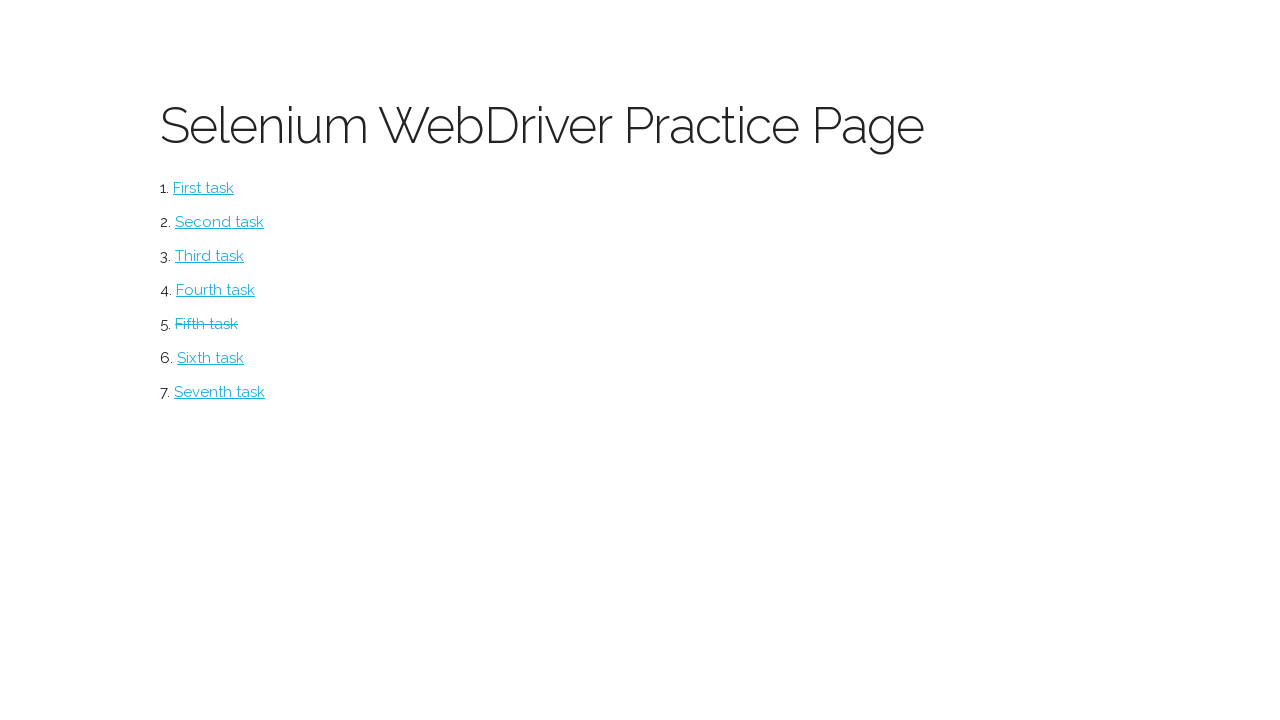